Tests iframe interaction by switching to a frame and filling a form field within it

Starting URL: https://www.hyrtutorials.com/p/frames-practice.html

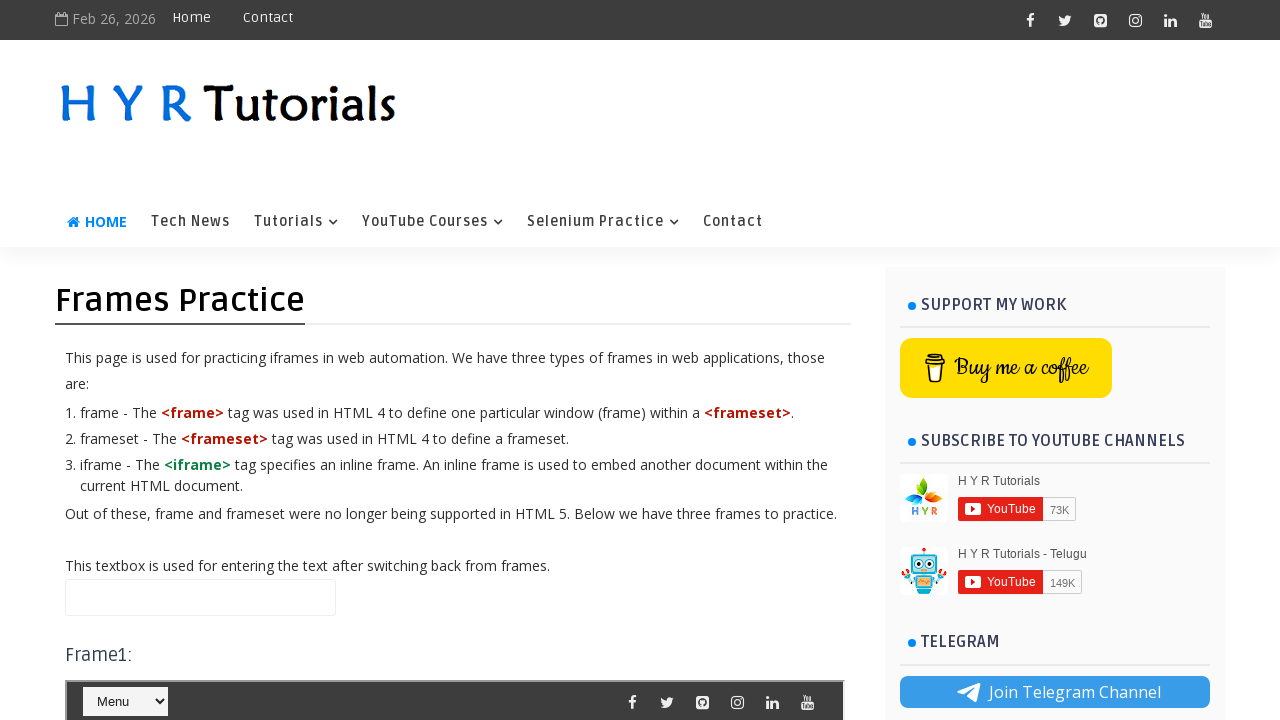

Located iframe with id 'frm2'
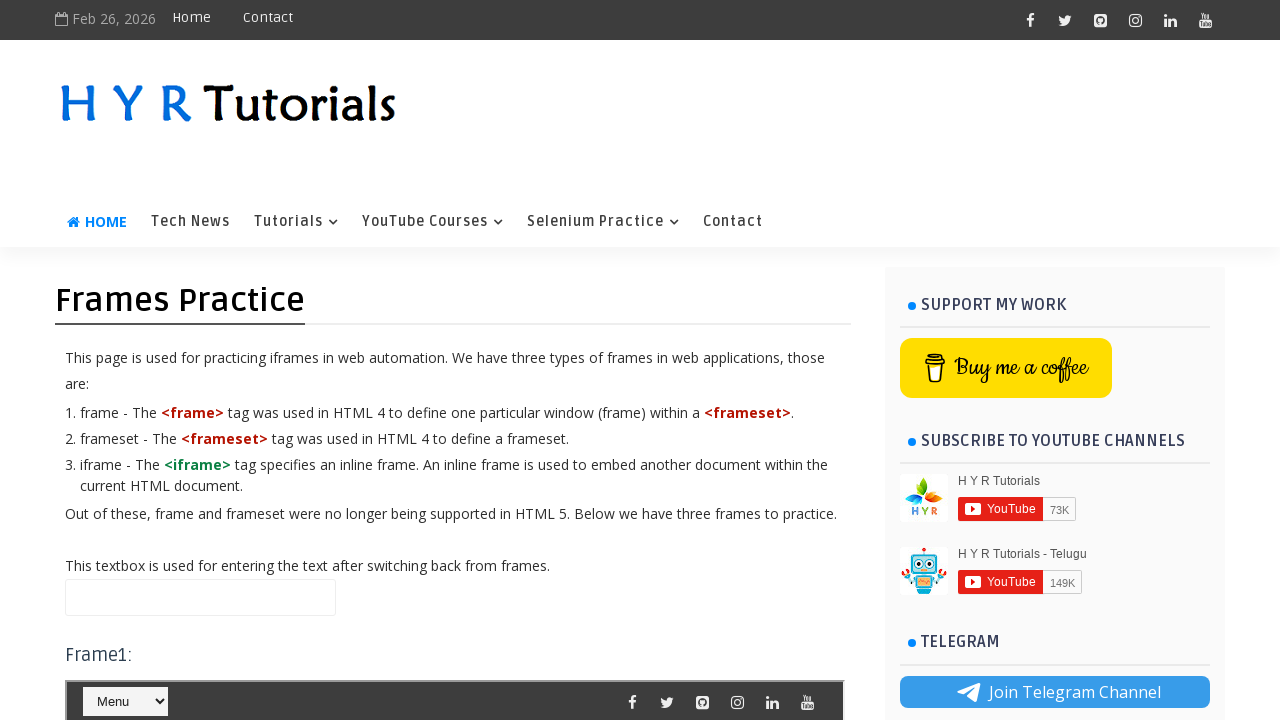

Filled firstName field with 'Jishan' in iframe on #frm2 >> internal:control=enter-frame >> #firstName
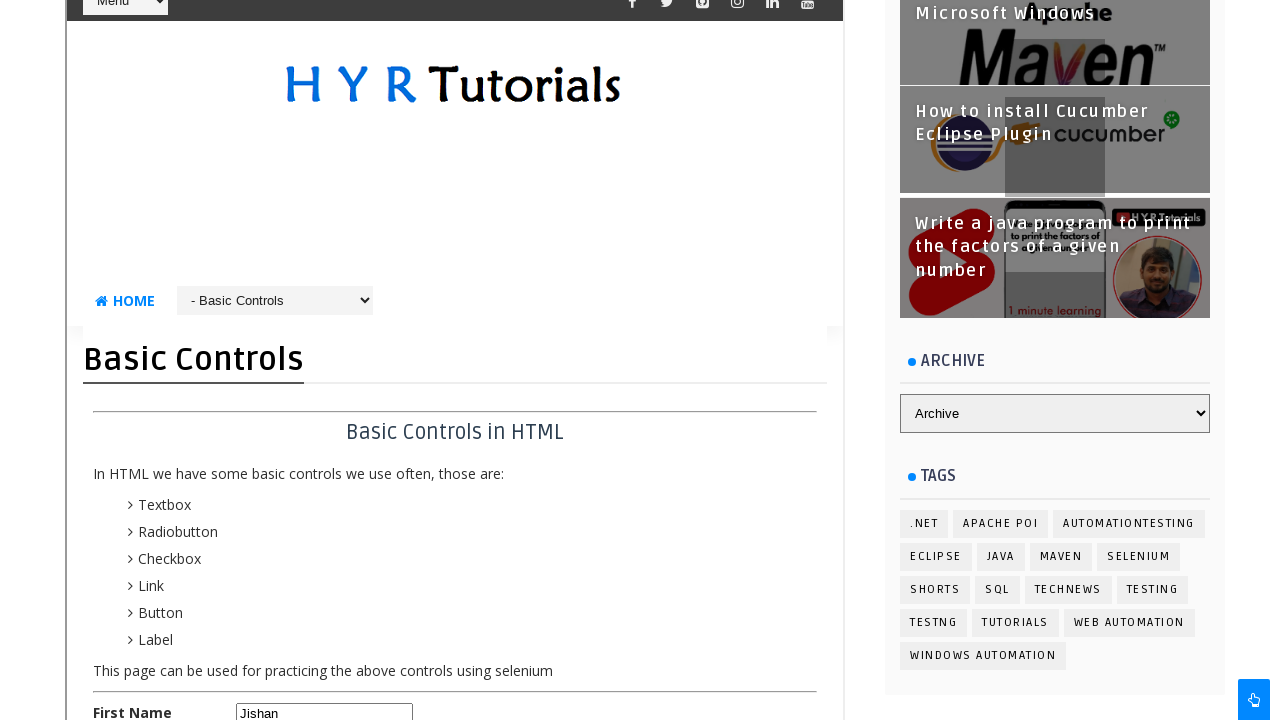

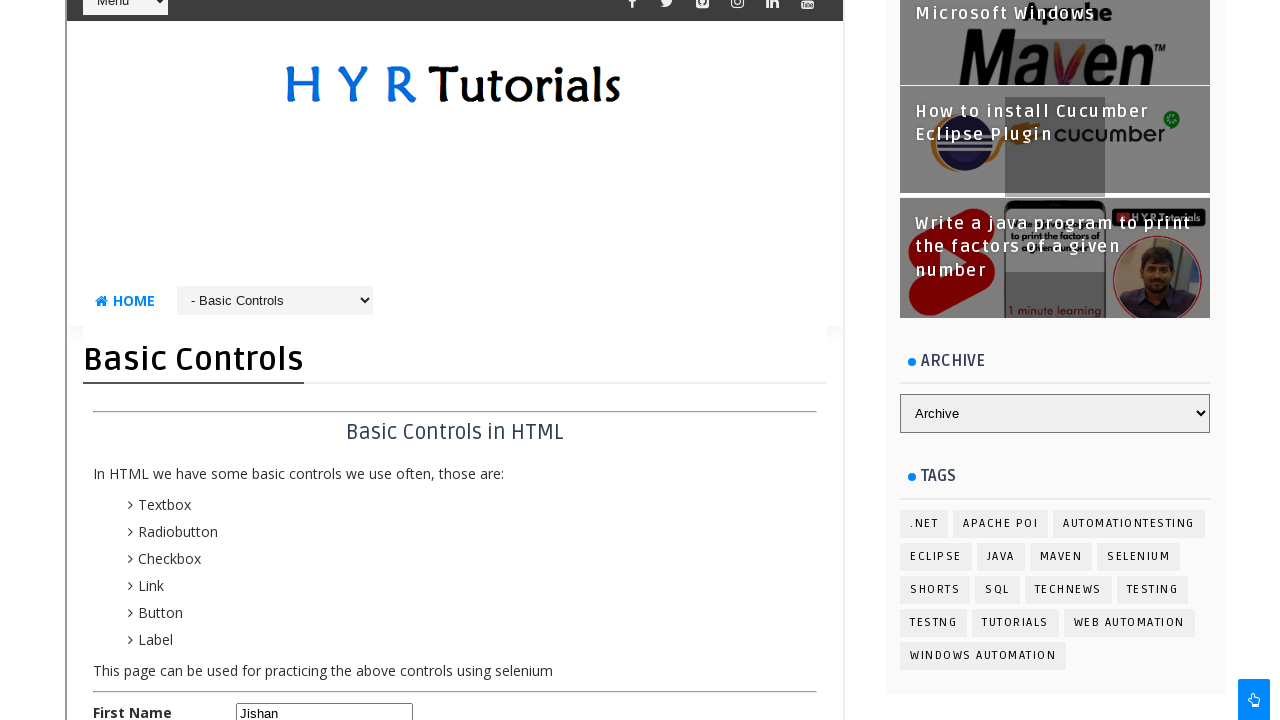